Creates a new paste on Pastebin by entering a title, code content, selecting expiration time, and submitting the form

Starting URL: https://pastebin.com/

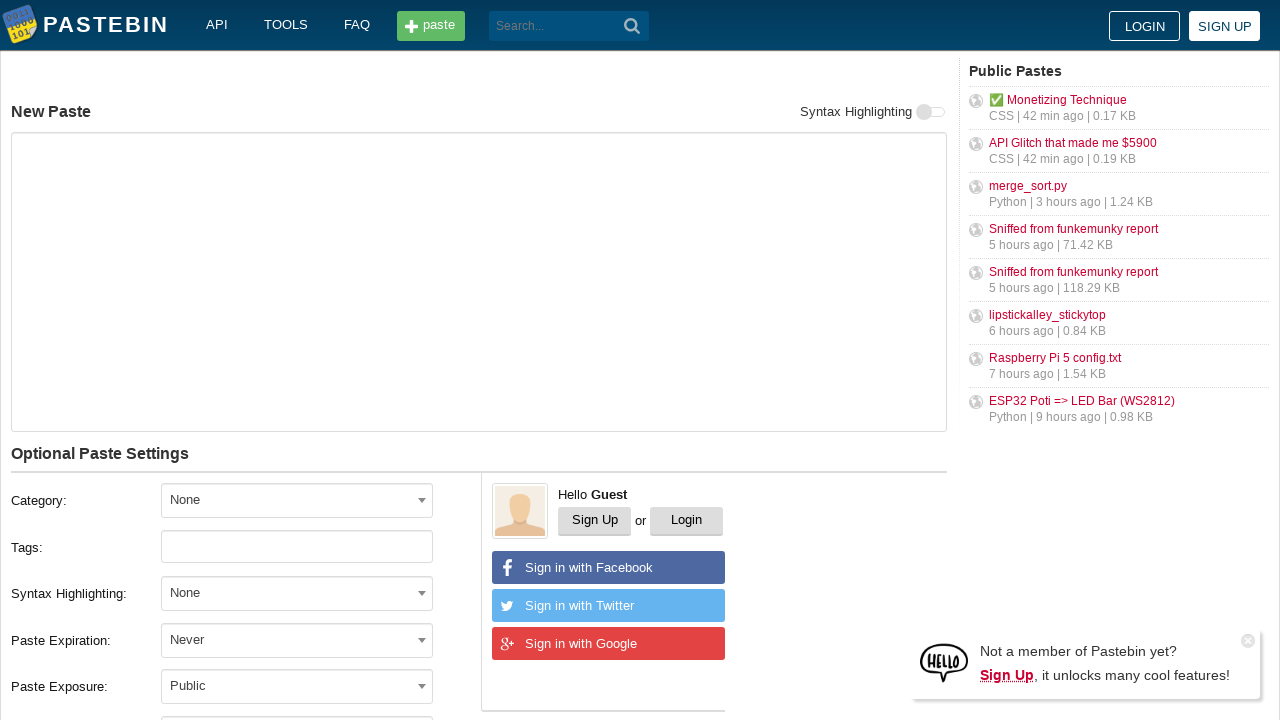

Filled paste title with 'helloweb' on input[name='PostForm[name]']
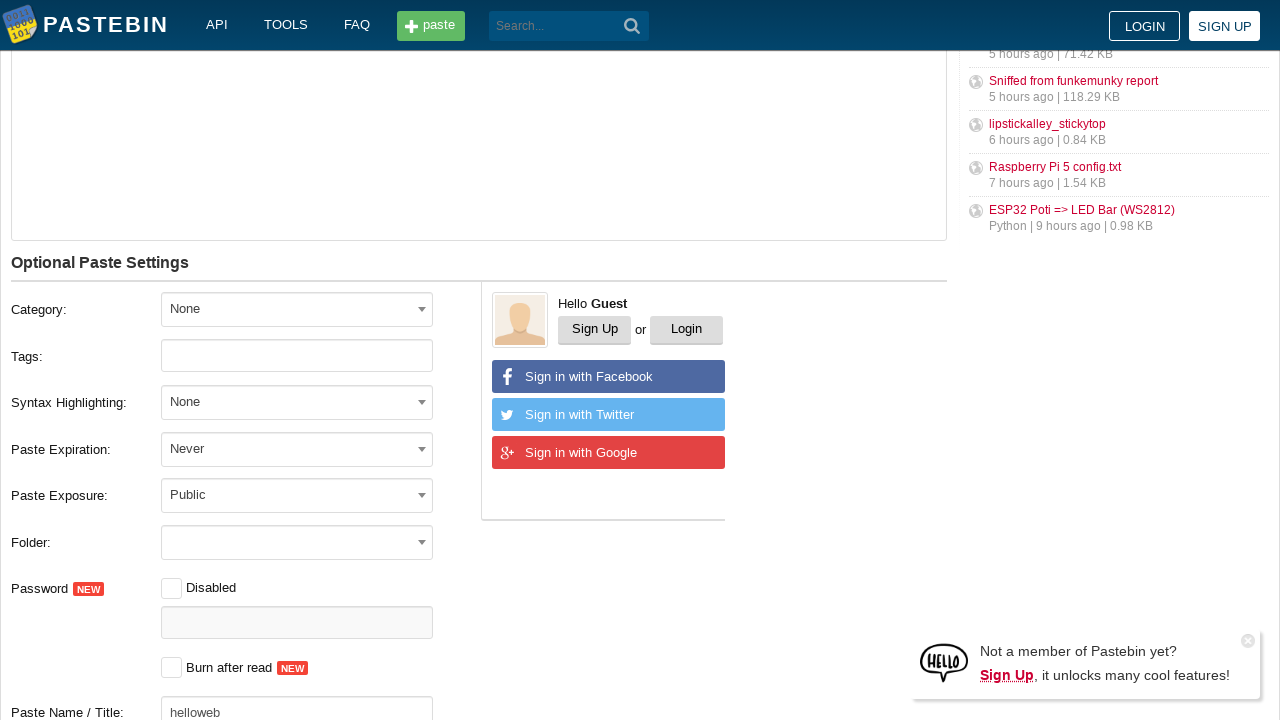

Filled code content text area with 'Hello from WebDriver' on #postform-text
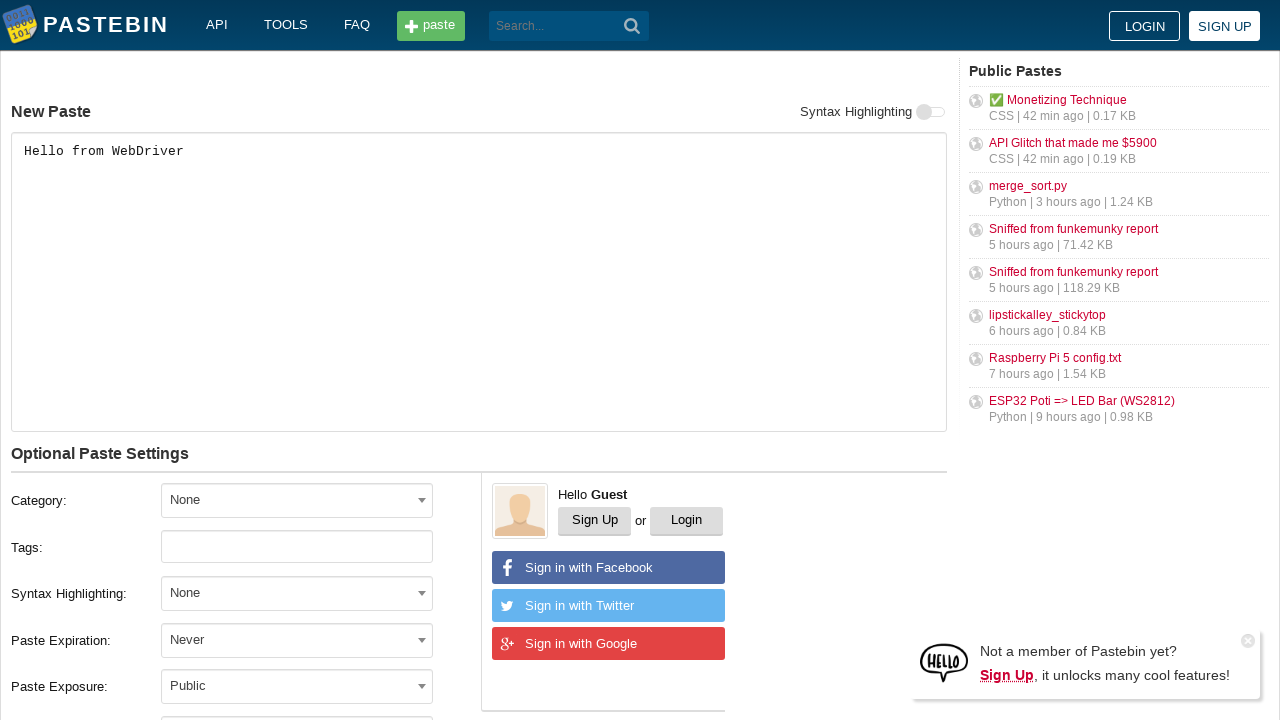

Clicked on paste expiration dropdown at (297, 640) on #select2-postform-expiration-container
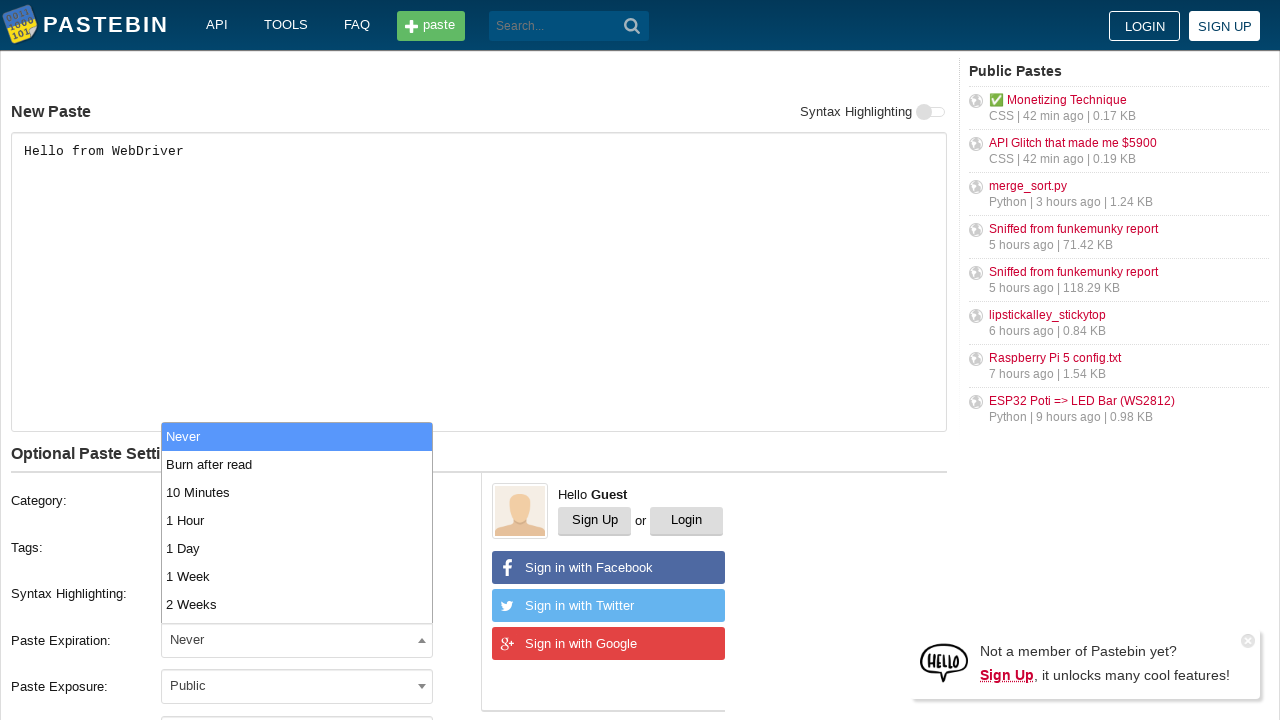

Selected '10 Minutes' as expiration time at (297, 492) on li:has-text('10 Minutes')
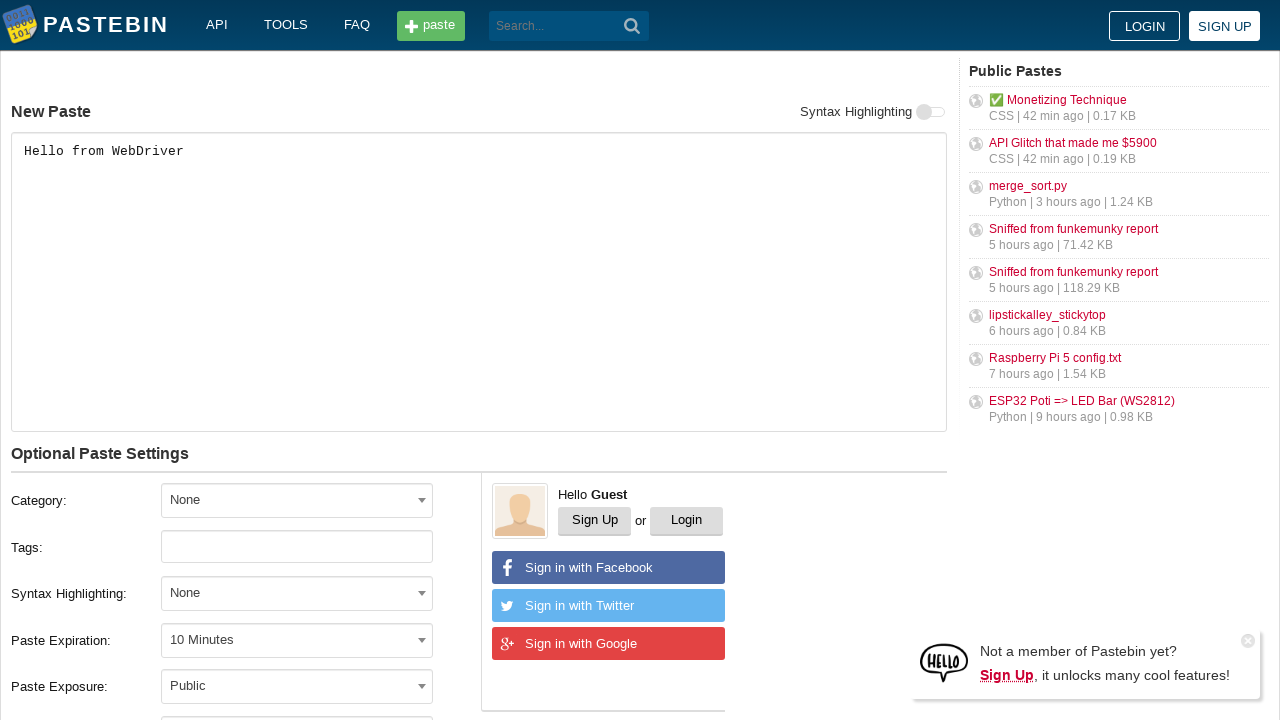

Submitted the paste form at (632, 26) on button[type='submit']
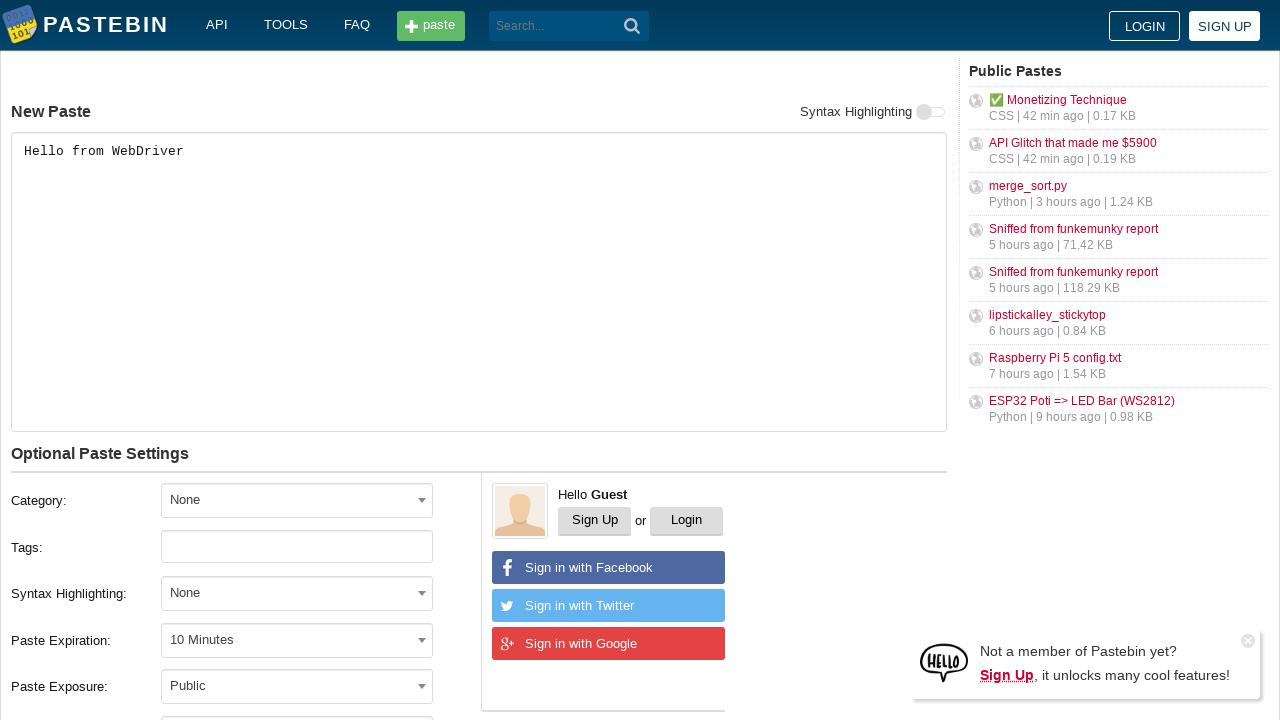

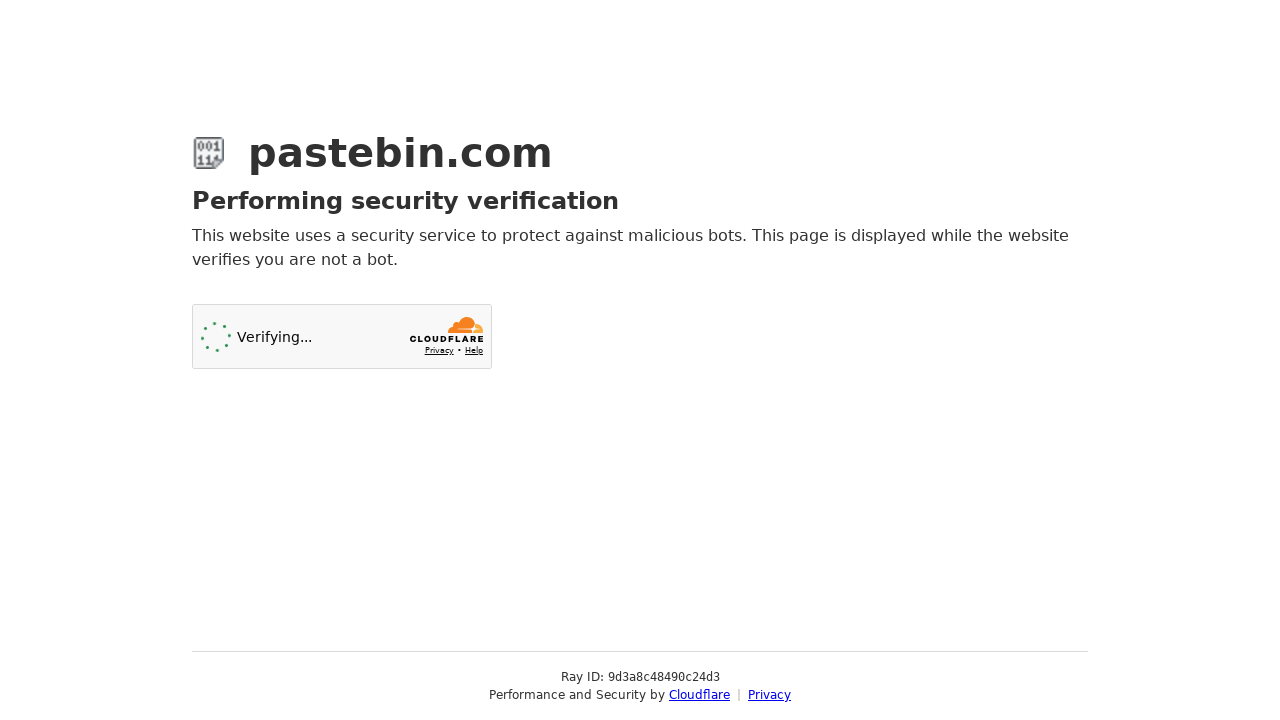